Tests the add/remove elements functionality by clicking Add Element button to create a Delete button, verifying it appears, then clicking Delete to remove it

Starting URL: https://the-internet.herokuapp.com/add_remove_elements/

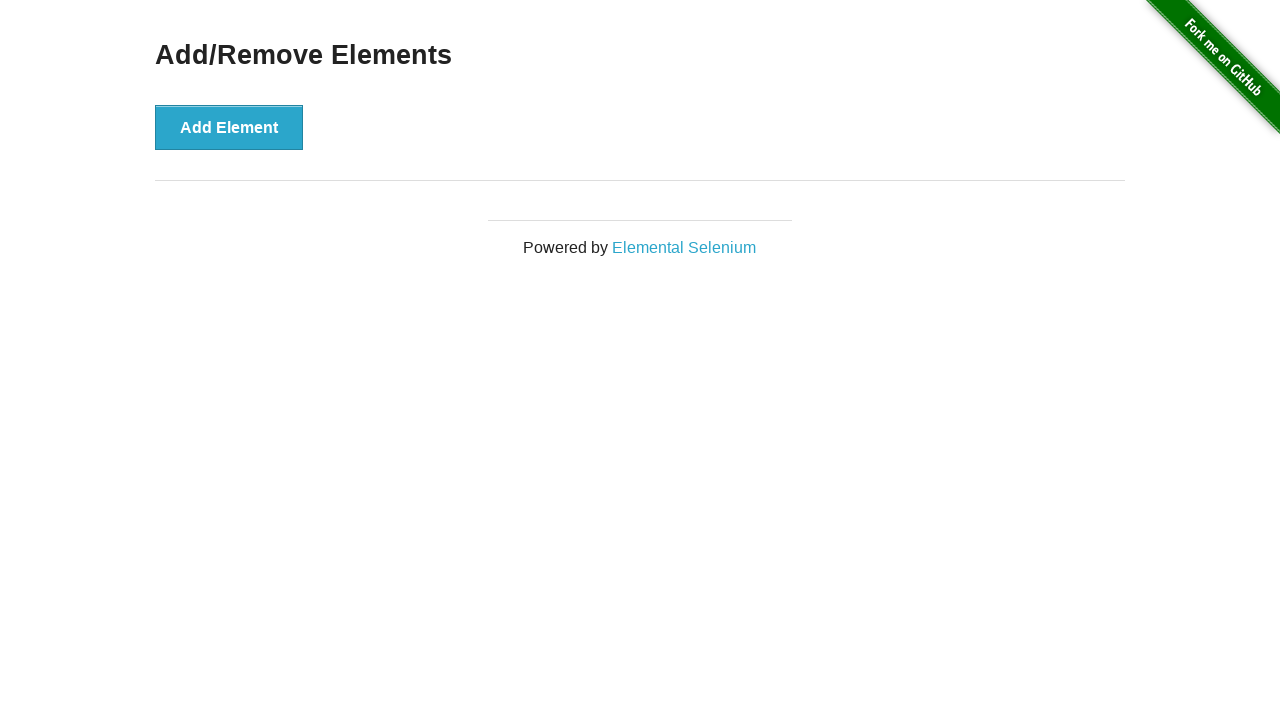

Clicked Add Element button to create a Delete button at (229, 127) on xpath=//button[@*='addElement()']
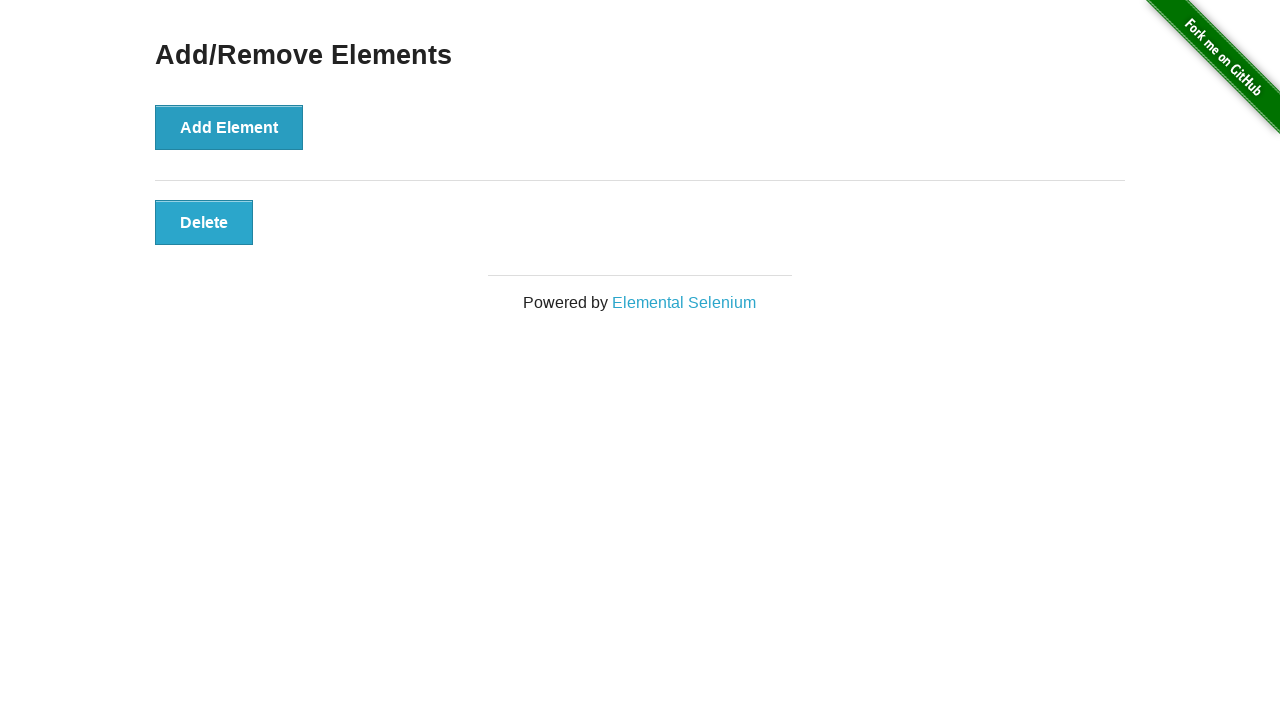

Delete button appeared and is visible
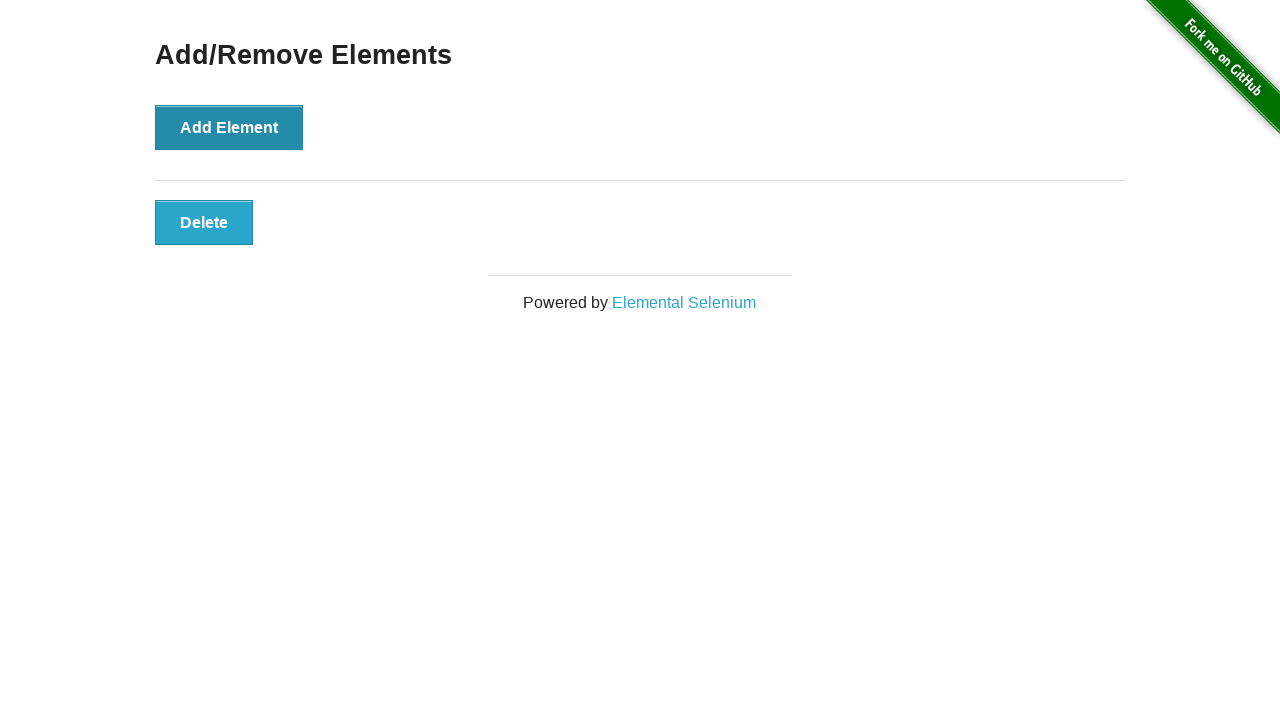

Clicked Delete button to remove the element at (204, 222) on xpath=//button[@*='deleteElement()']
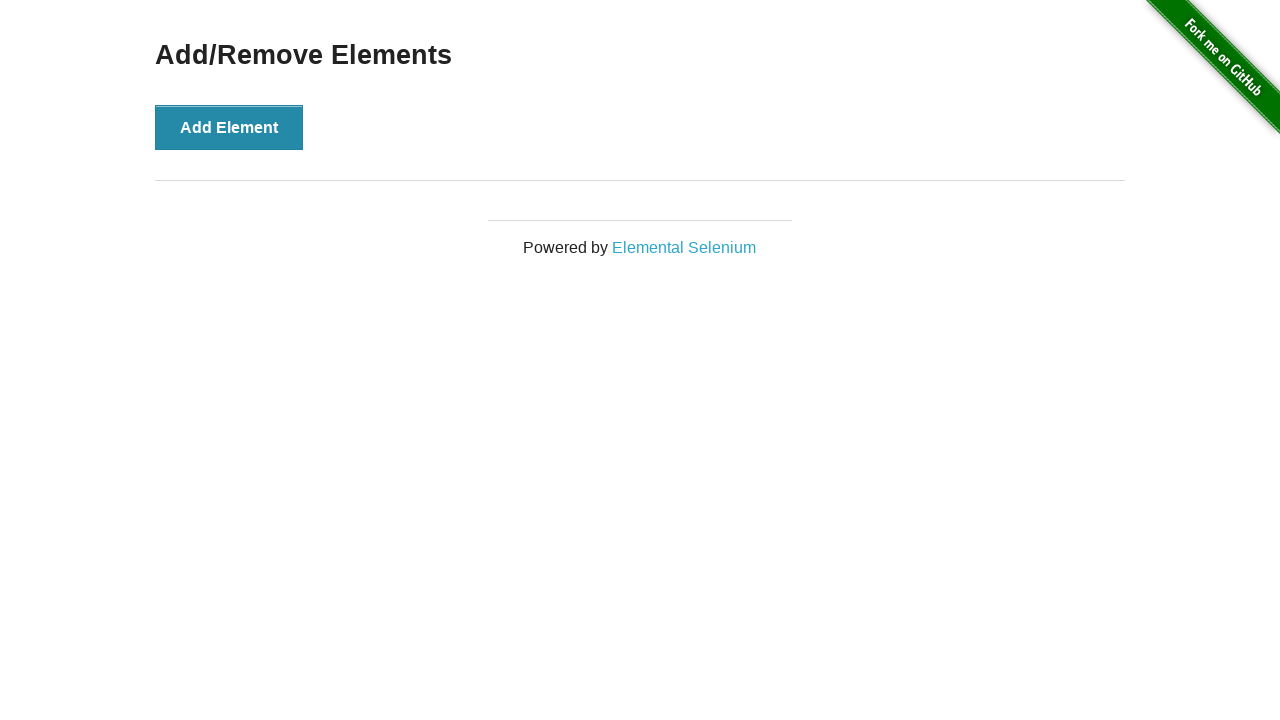

Main heading is still visible after element deletion
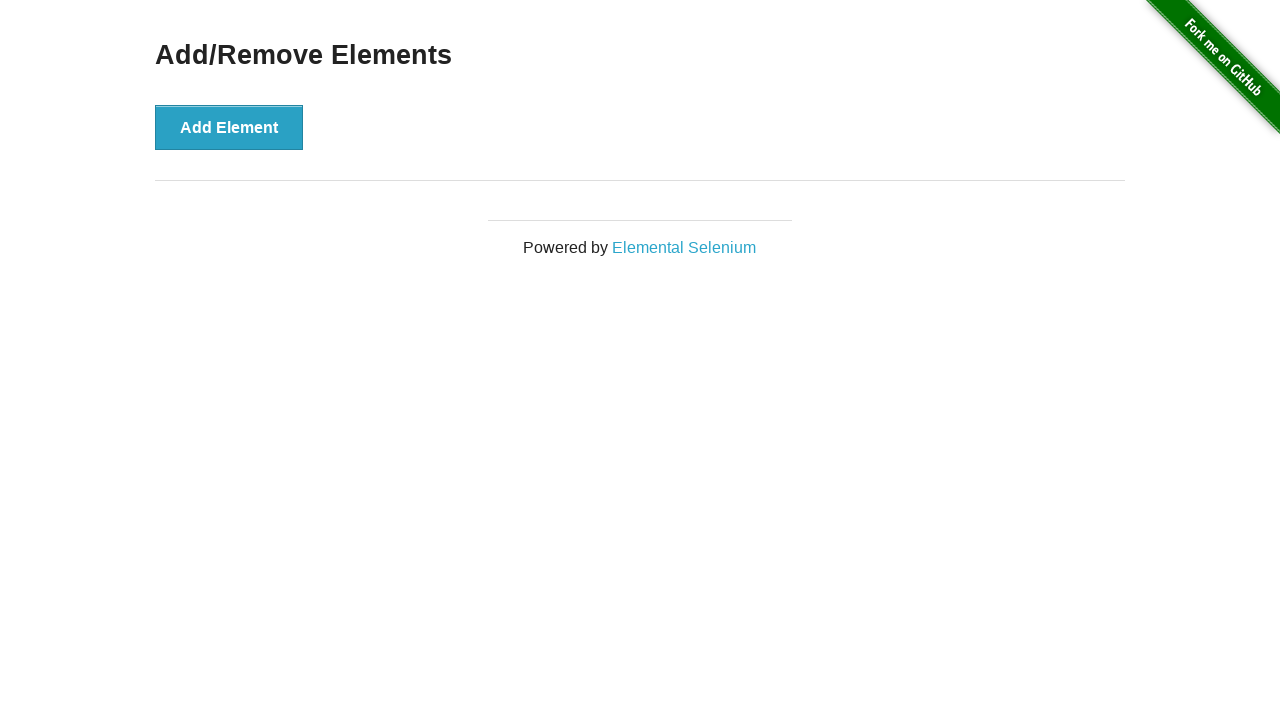

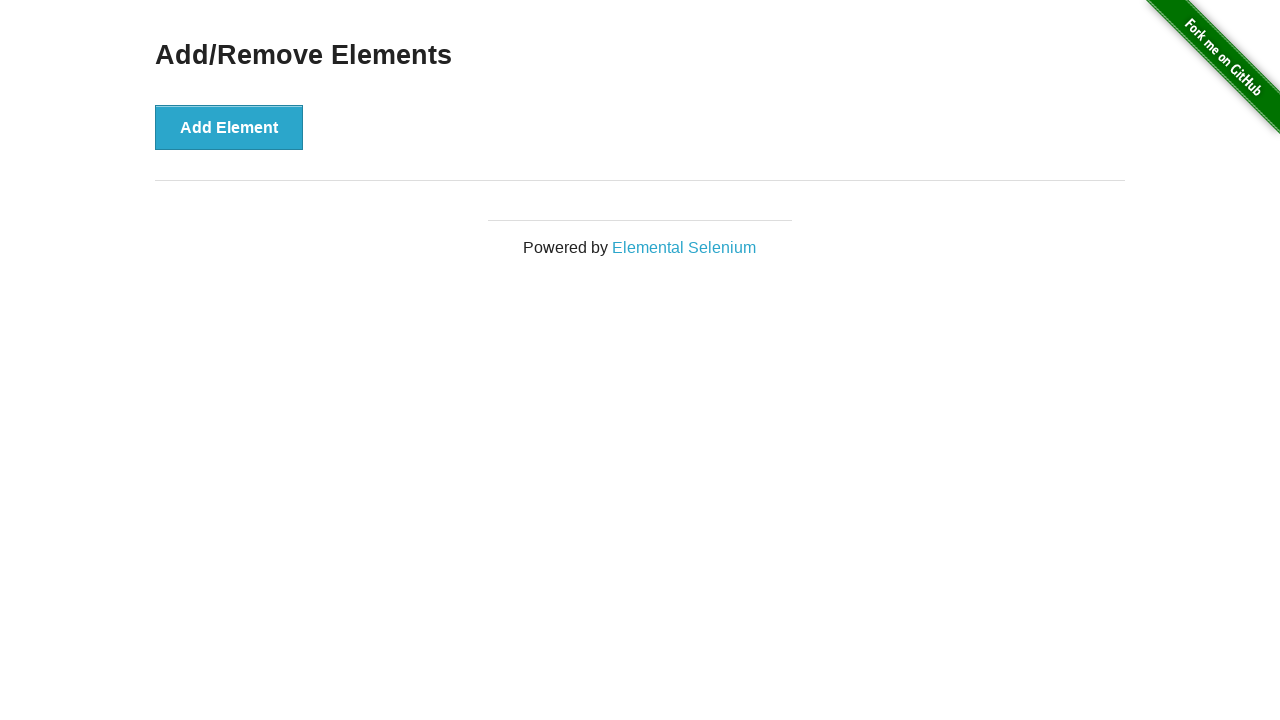